Tests status code 500 page by navigating to status codes and clicking on the 500 status code link.

Starting URL: https://the-internet.herokuapp.com/

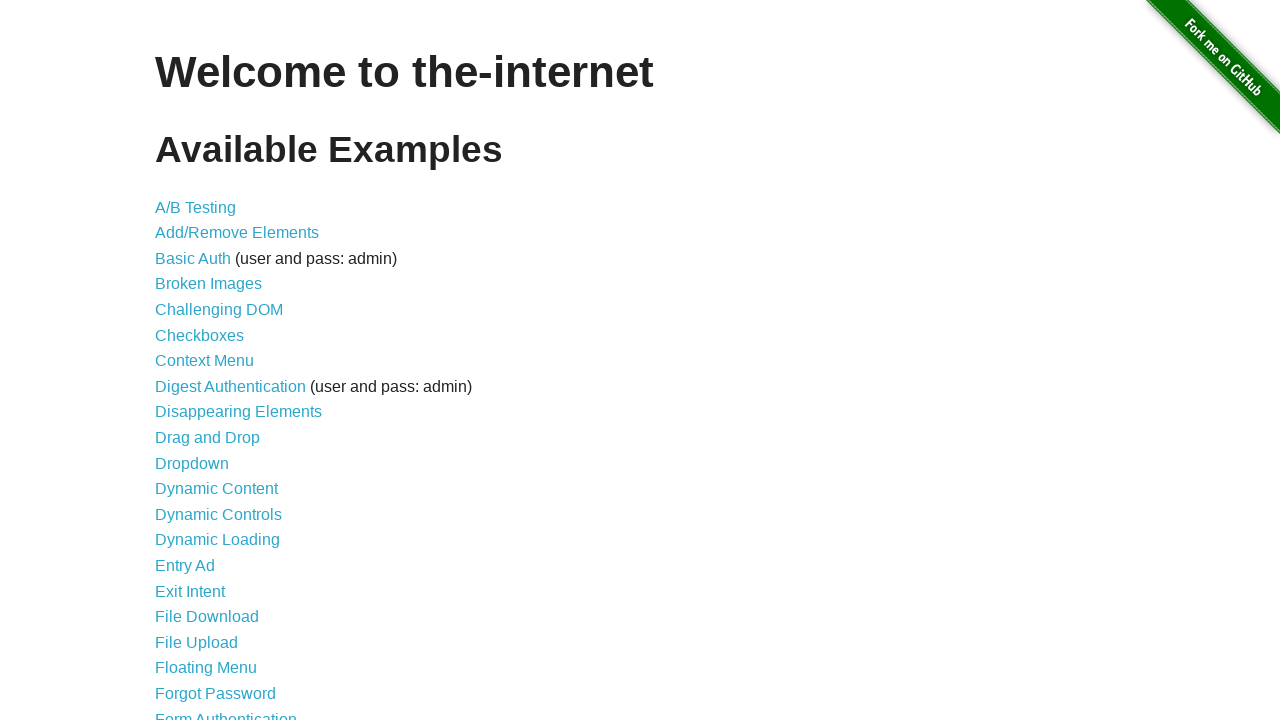

Clicked on status codes link at (203, 600) on xpath=//a[@href='/status_codes']
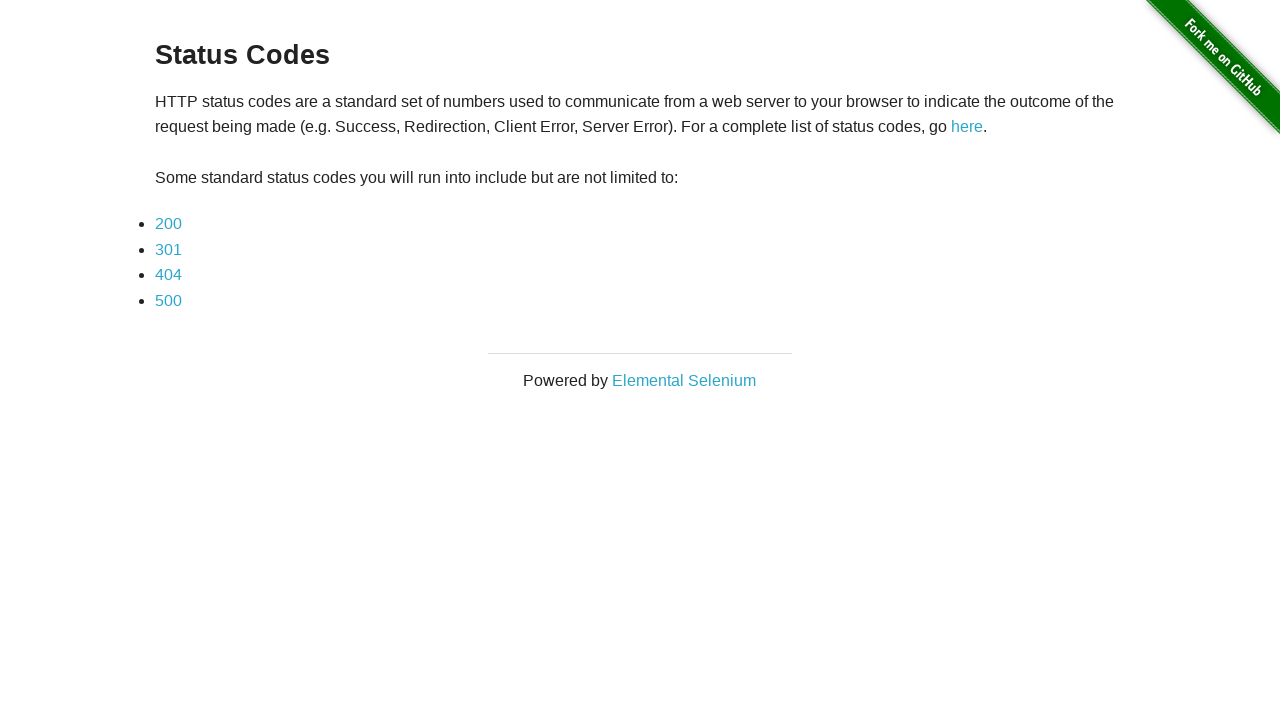

Waited for 500 status code link to be available
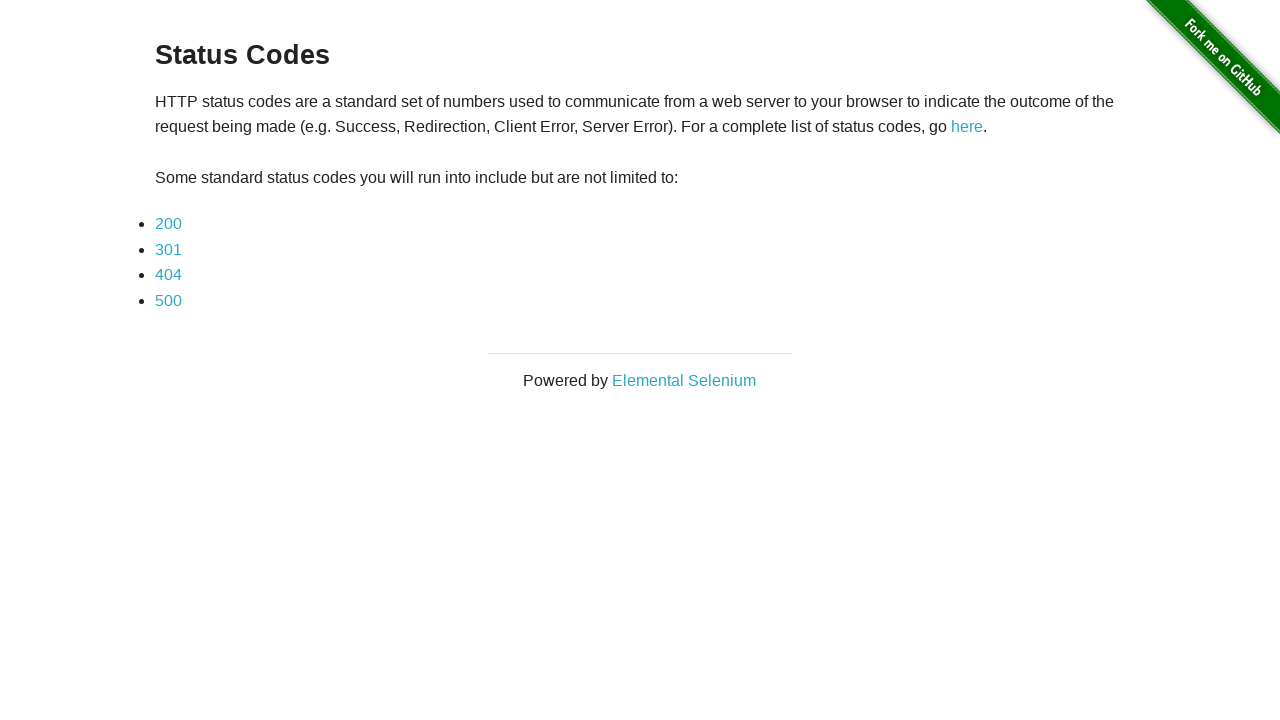

Clicked on 500 status code link at (168, 300) on xpath=//a[@href='status_codes/500']
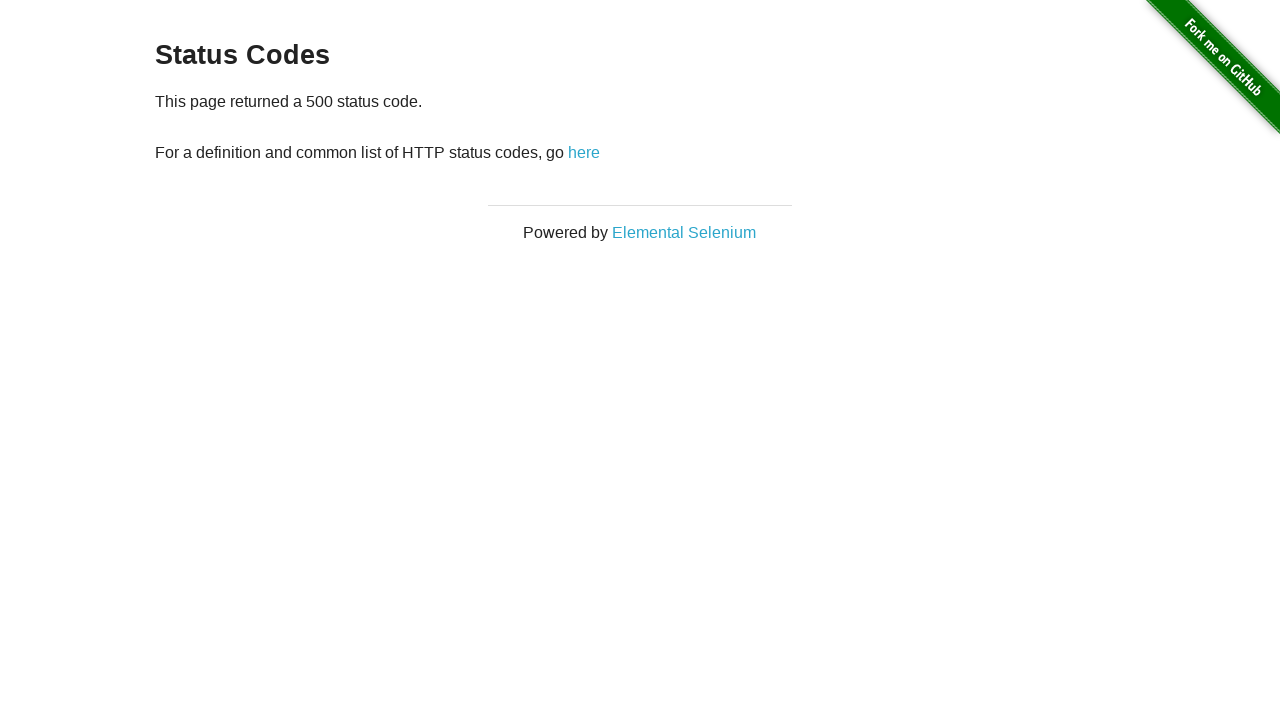

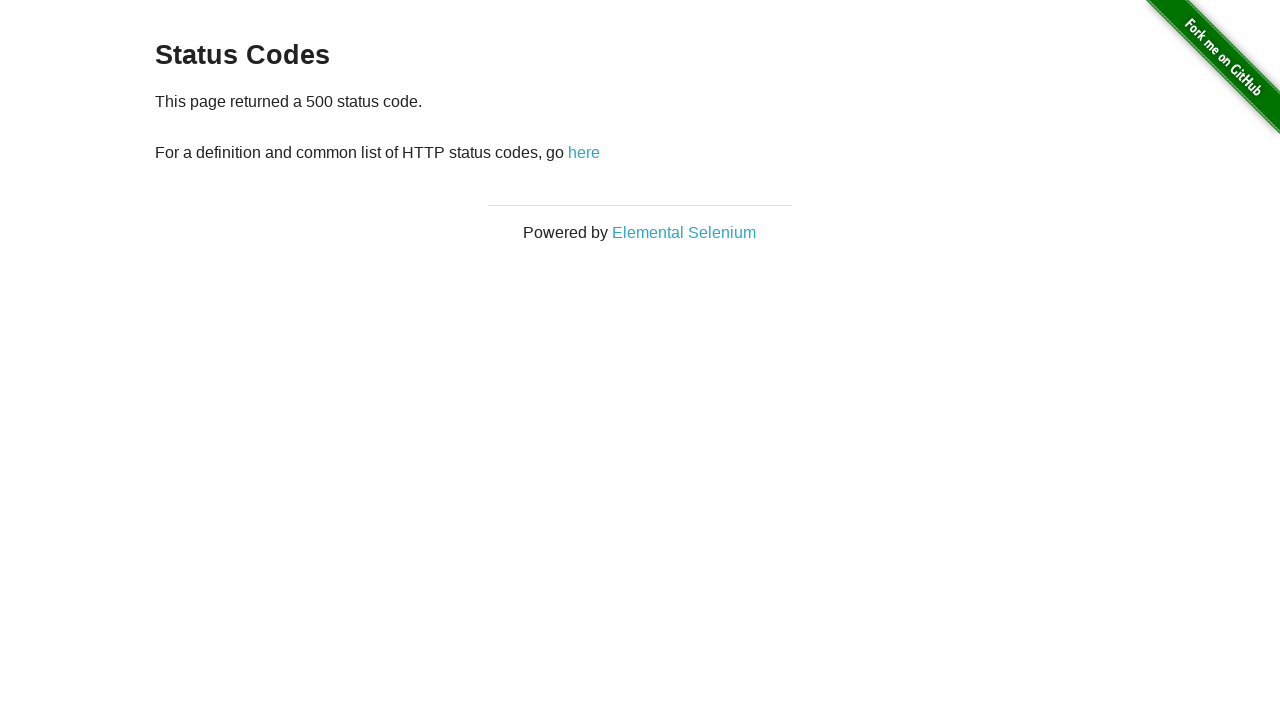